Tests a registration form by filling in first name, last name, and email fields in the first block, then submitting and verifying the success message.

Starting URL: http://suninjuly.github.io/registration1.html

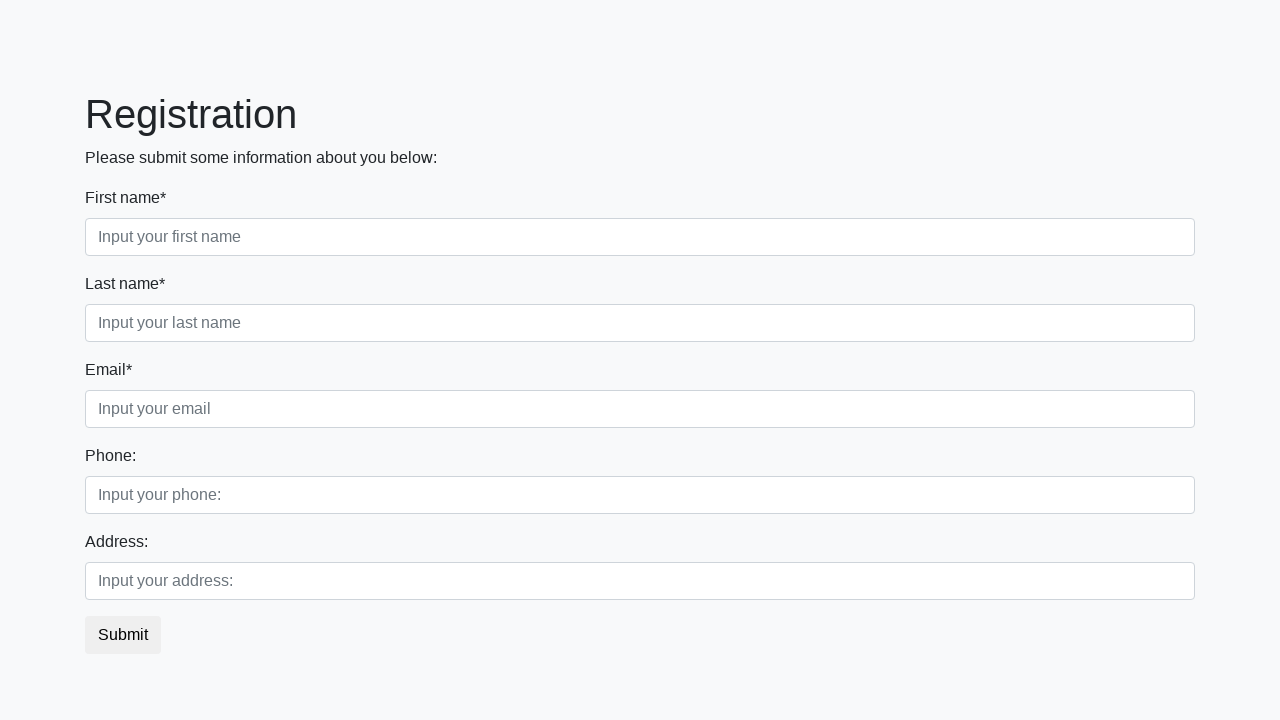

Filled first name field with 'Ivan' on //form/div[contains(@class,'first_block')]//input[contains(@class, 'form-control
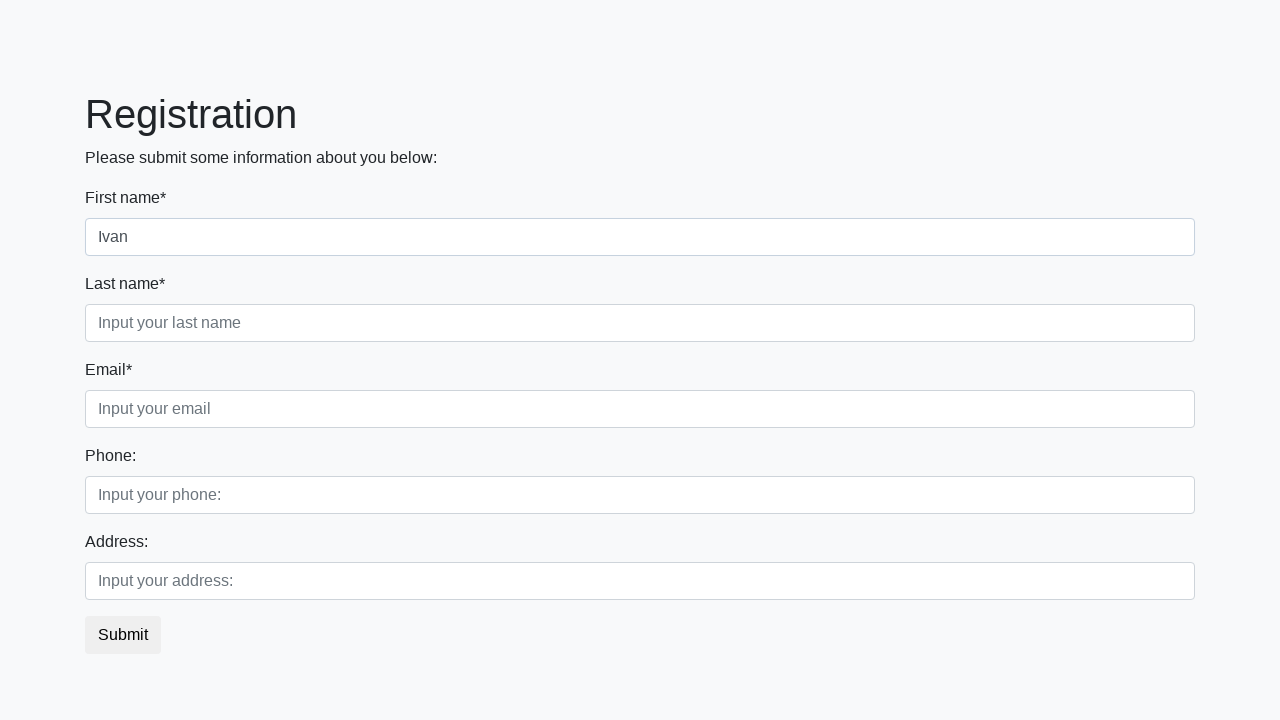

Filled last name field with 'Petrov' on //form/div[contains(@class,'first_block')]//input[contains(@class, 'form-control
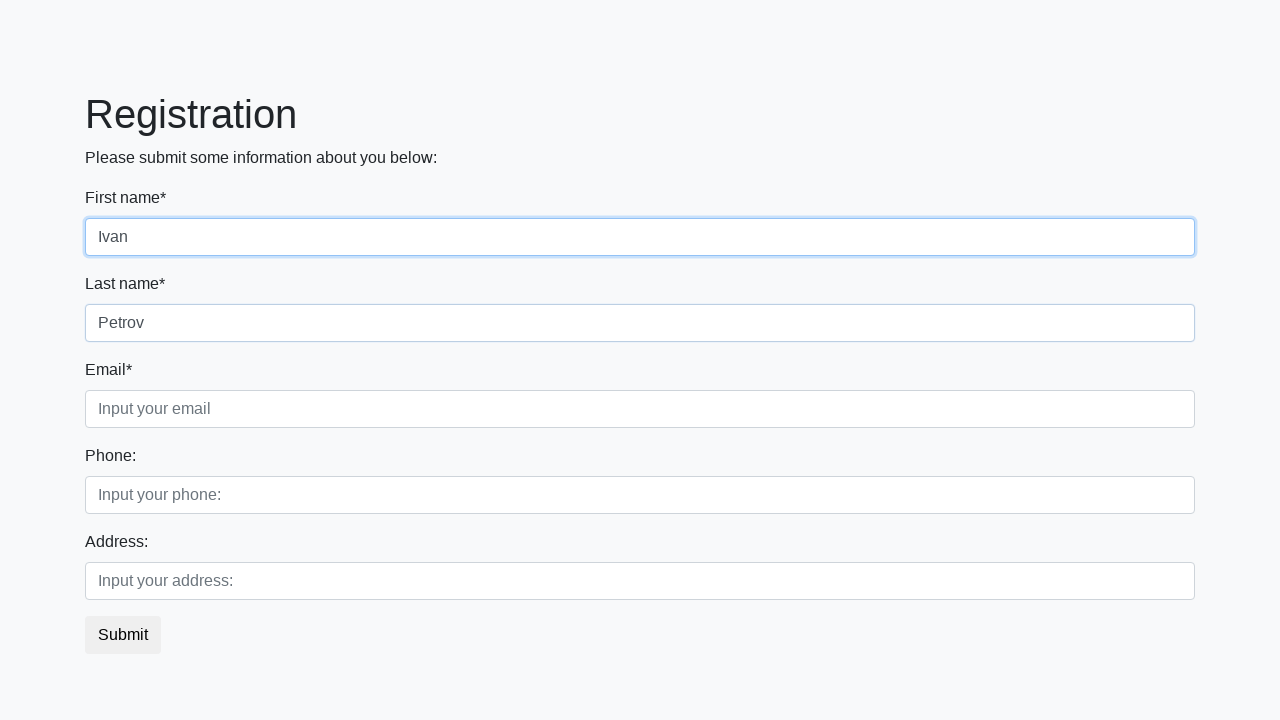

Filled email field with 'ivan.petrov@example.com' on //form/div[contains(@class,'first_block')]//input[contains(@class, 'form-control
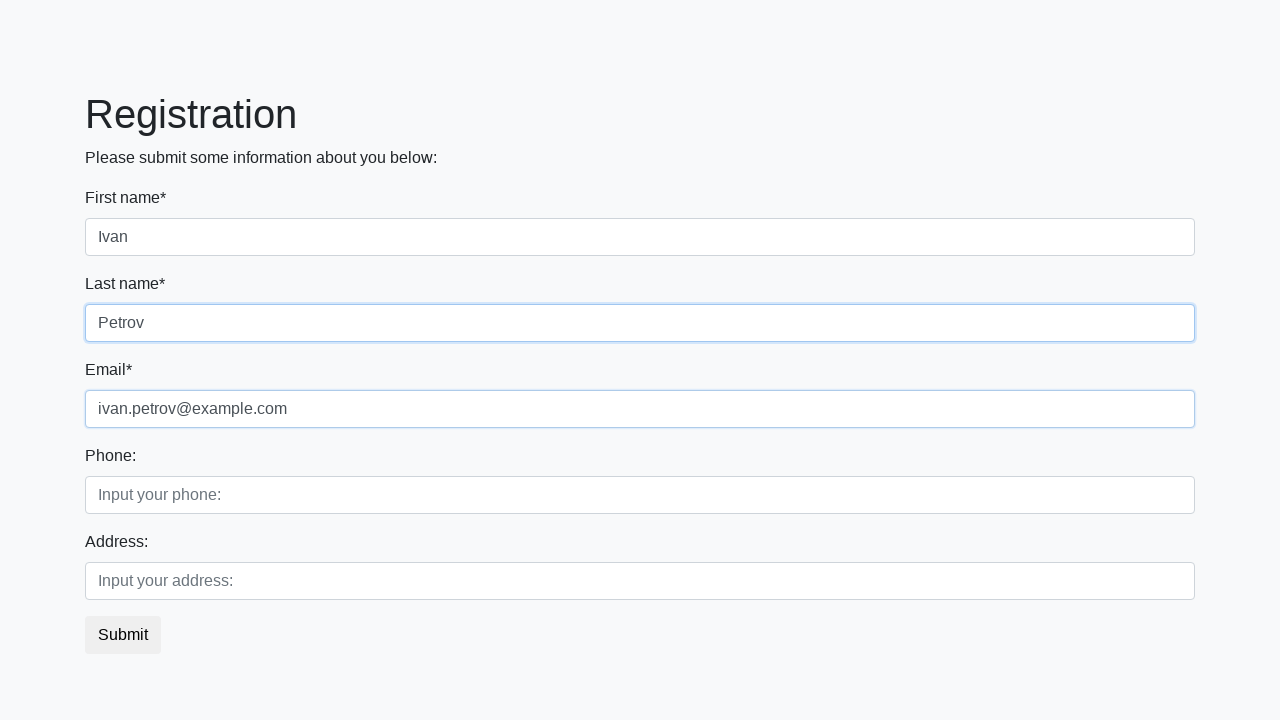

Clicked submit button to register at (123, 635) on button.btn
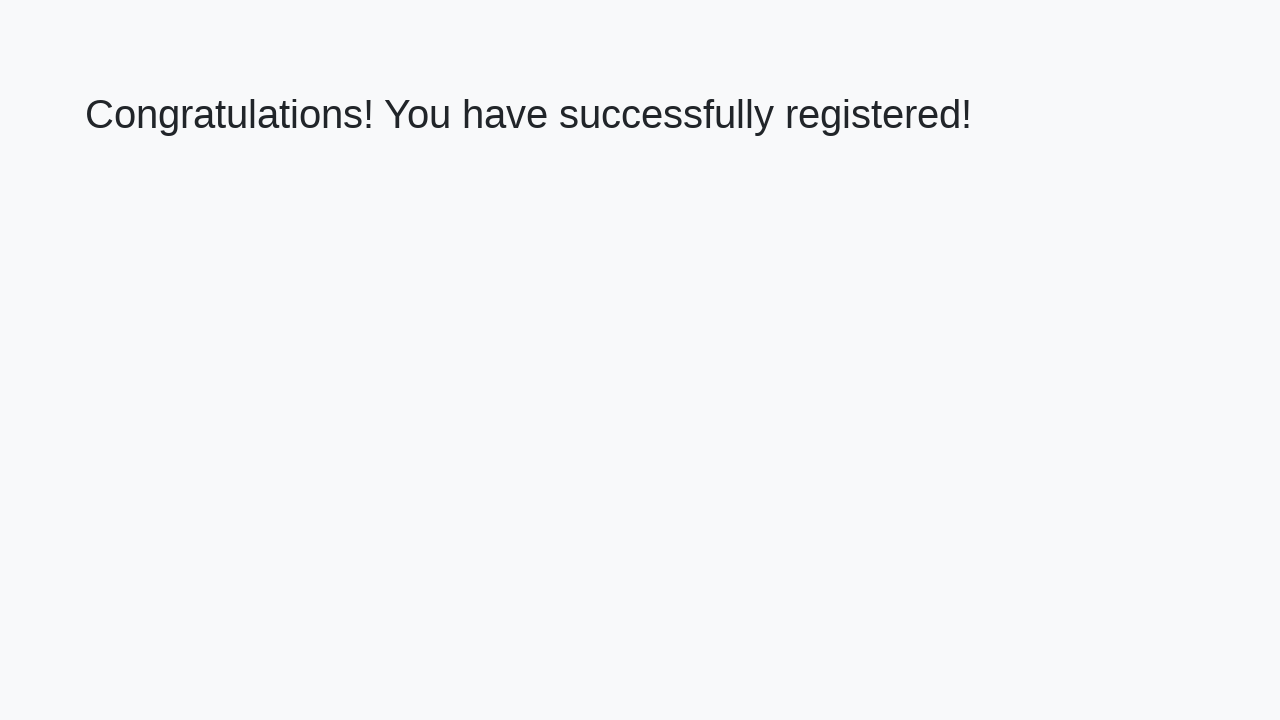

Success message appeared on page
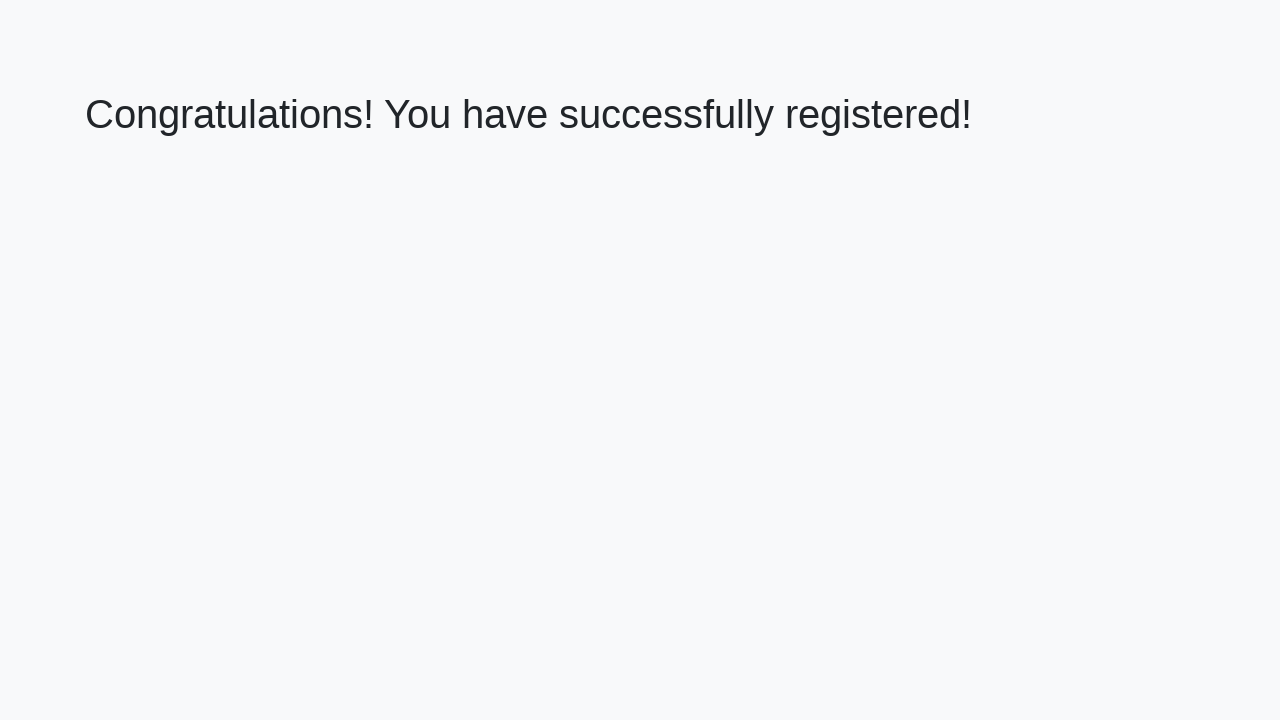

Retrieved success message text
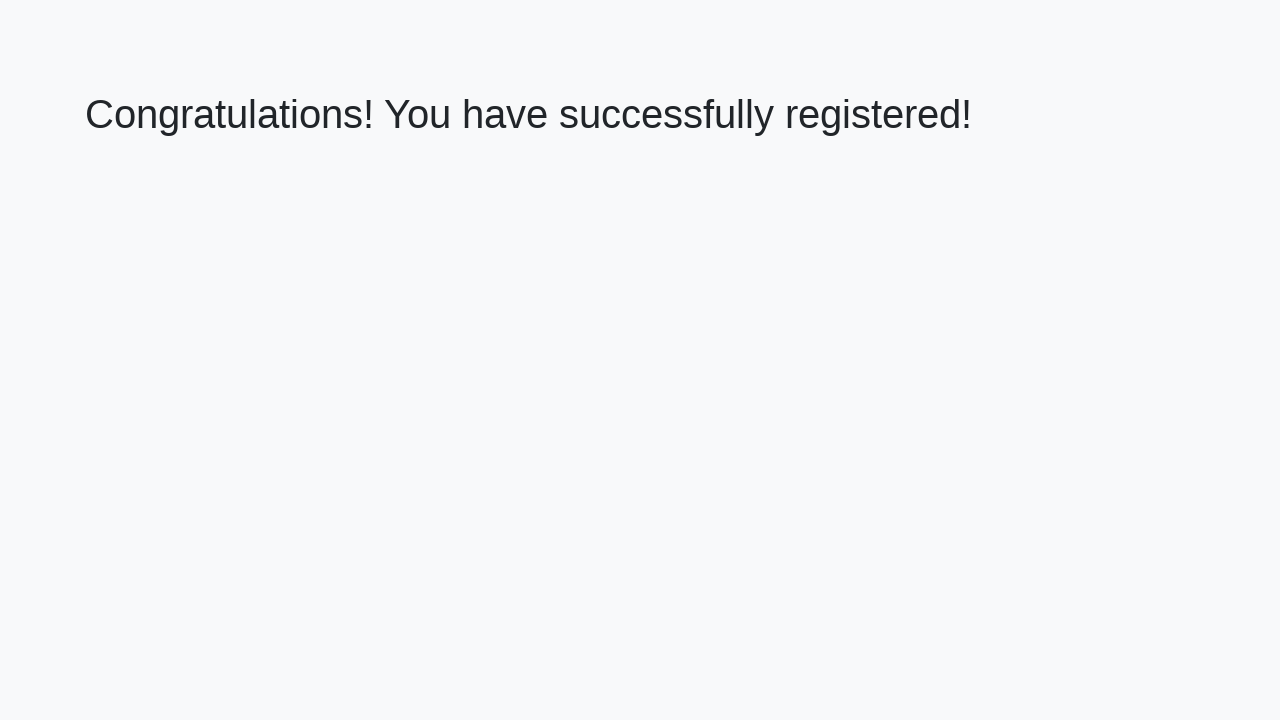

Verified success message matches expected text
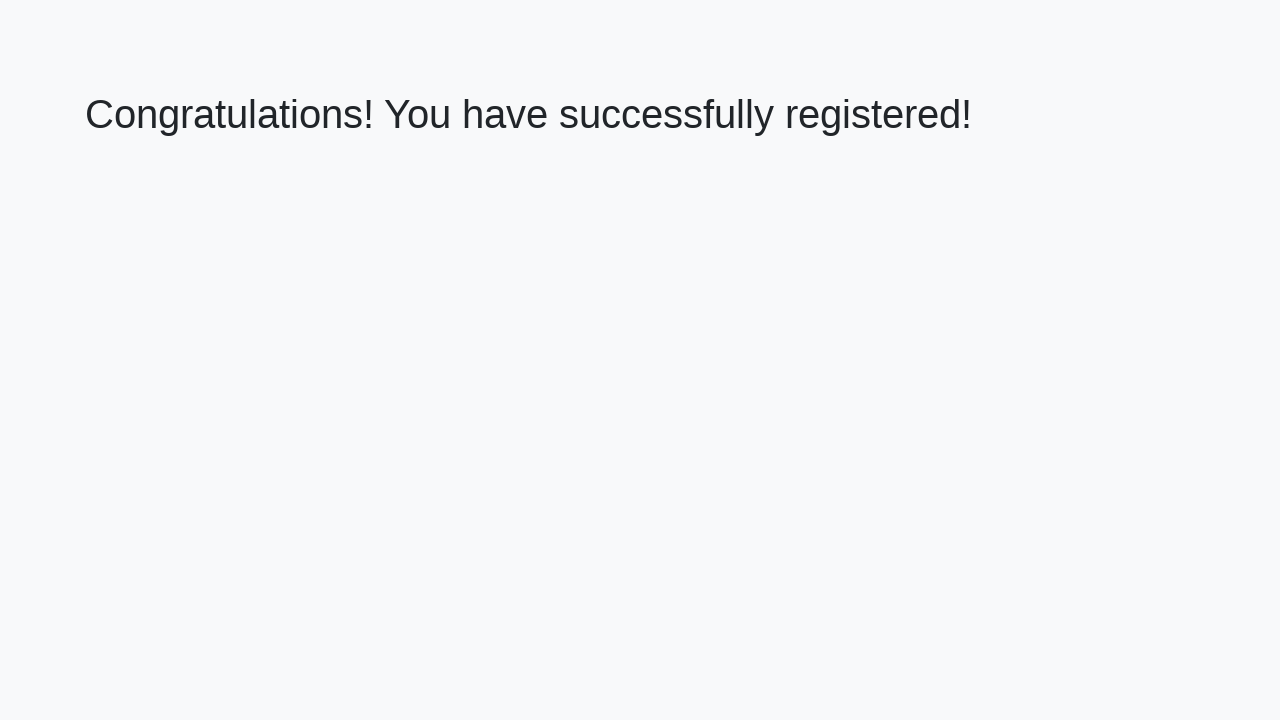

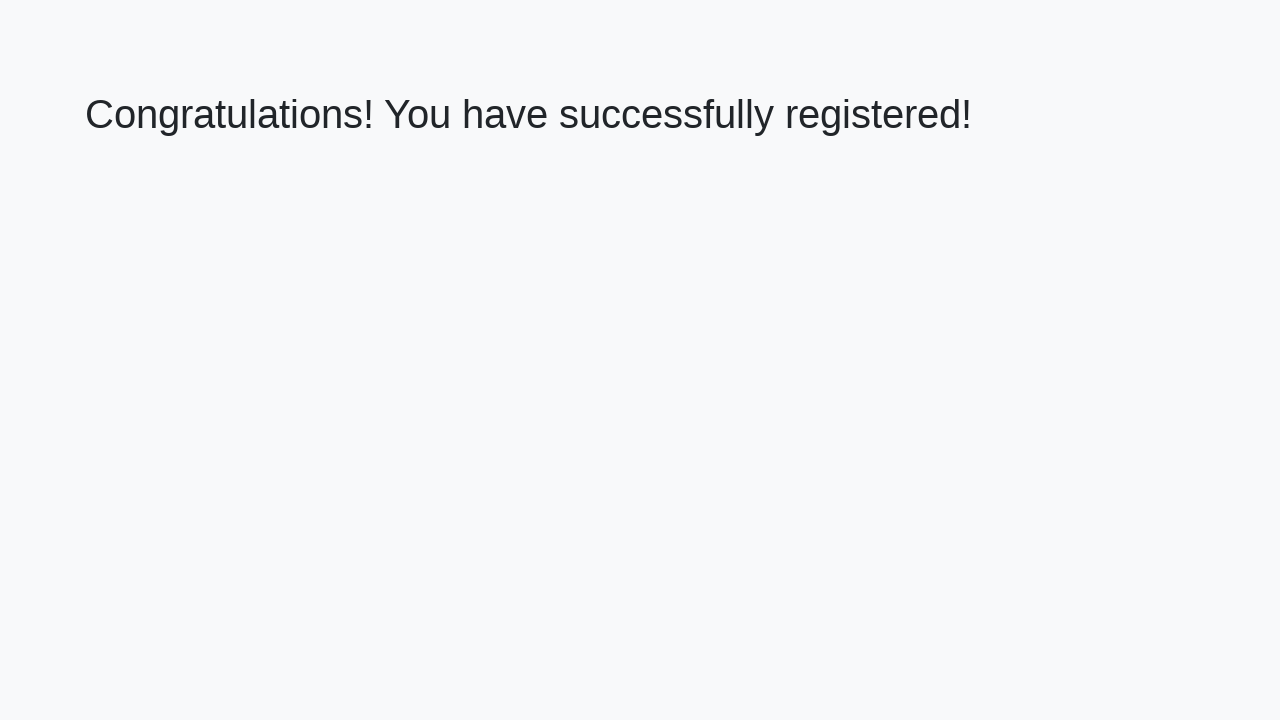